Tests double-click functionality on a w3schools tryit page by switching to an iframe, clearing and filling a text field, then double-clicking a "Copy Text" button to trigger the ondblclick event.

Starting URL: https://www.w3schools.com/tags/tryit.asp?filename=tryhtml5_ev_ondblclick3

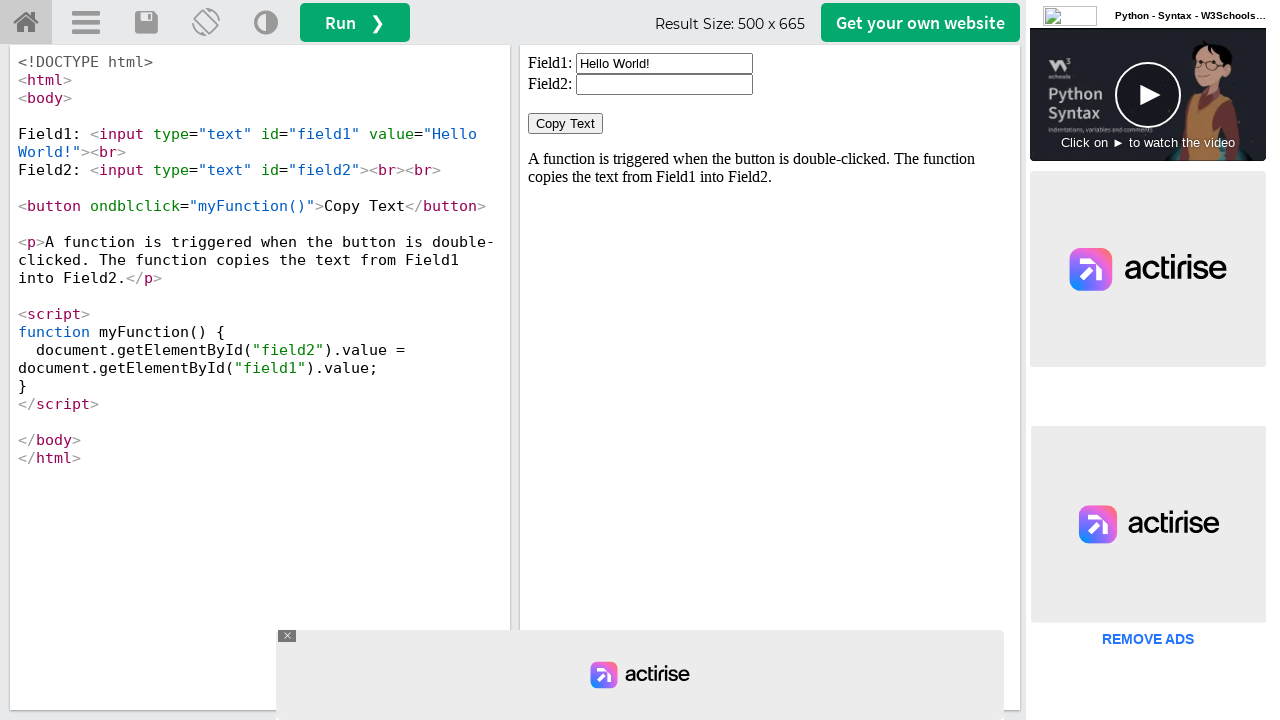

Waited for text field #field1 to load in iframeResult
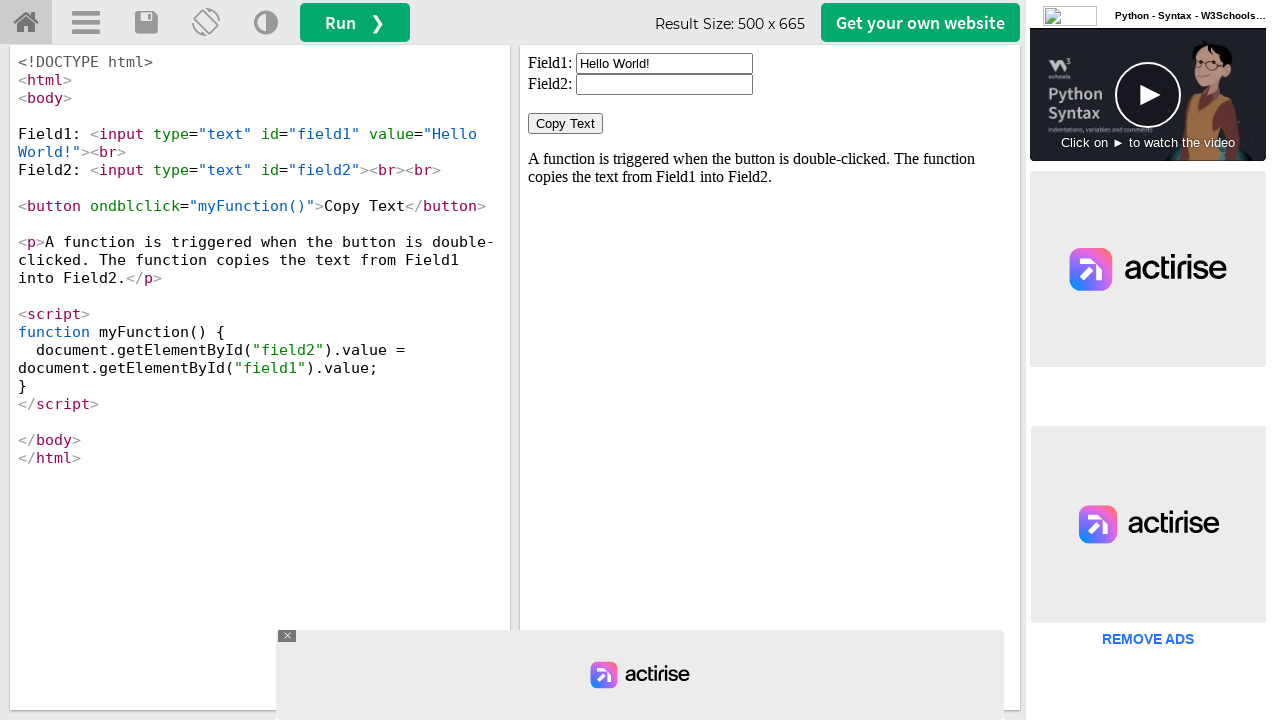

Cleared text field #field1 on #iframeResult >> internal:control=enter-frame >> #field1
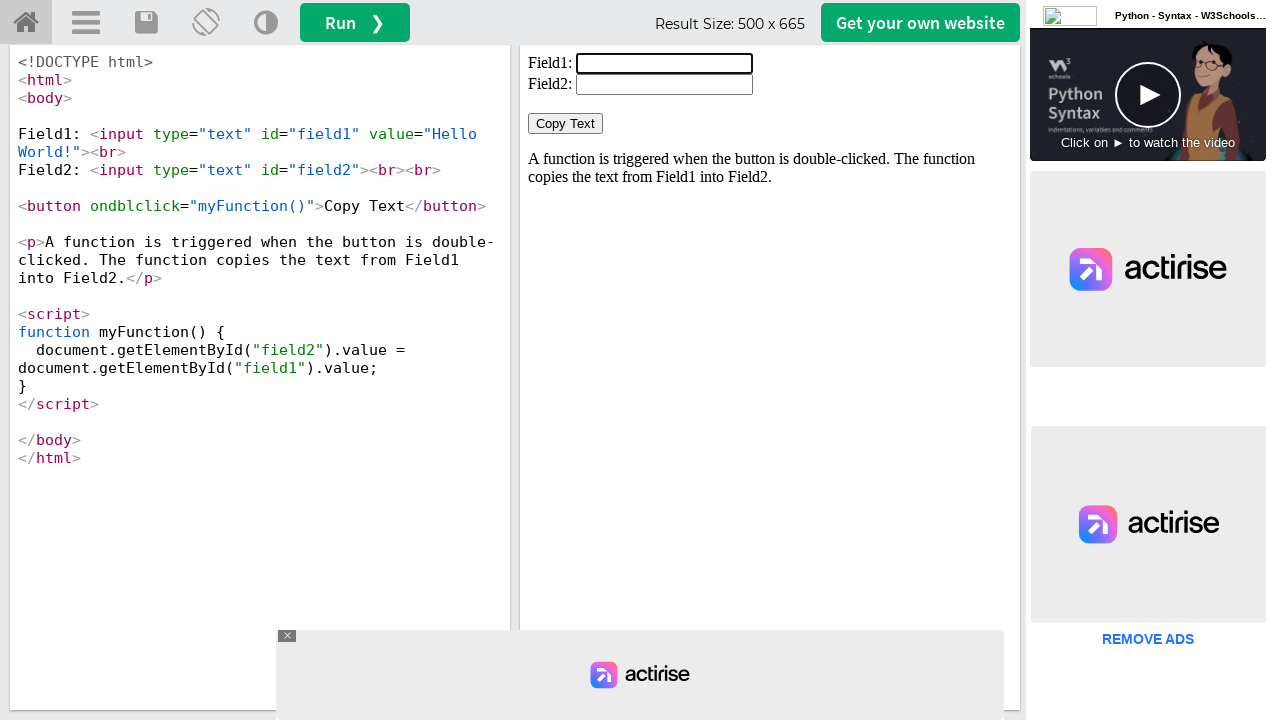

Filled text field #field1 with 'Sample Tester' on #iframeResult >> internal:control=enter-frame >> #field1
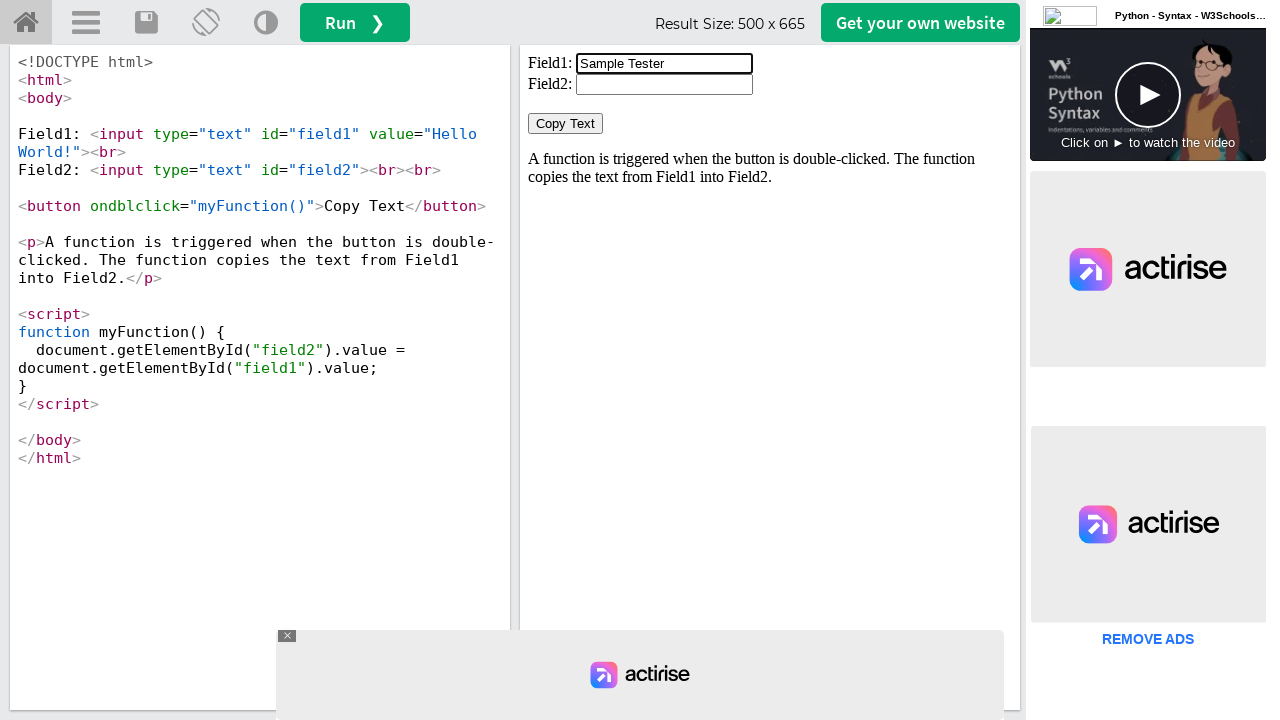

Double-clicked the 'Copy Text' button to trigger ondblclick event at (566, 124) on #iframeResult >> internal:control=enter-frame >> button:has-text('Copy Text')
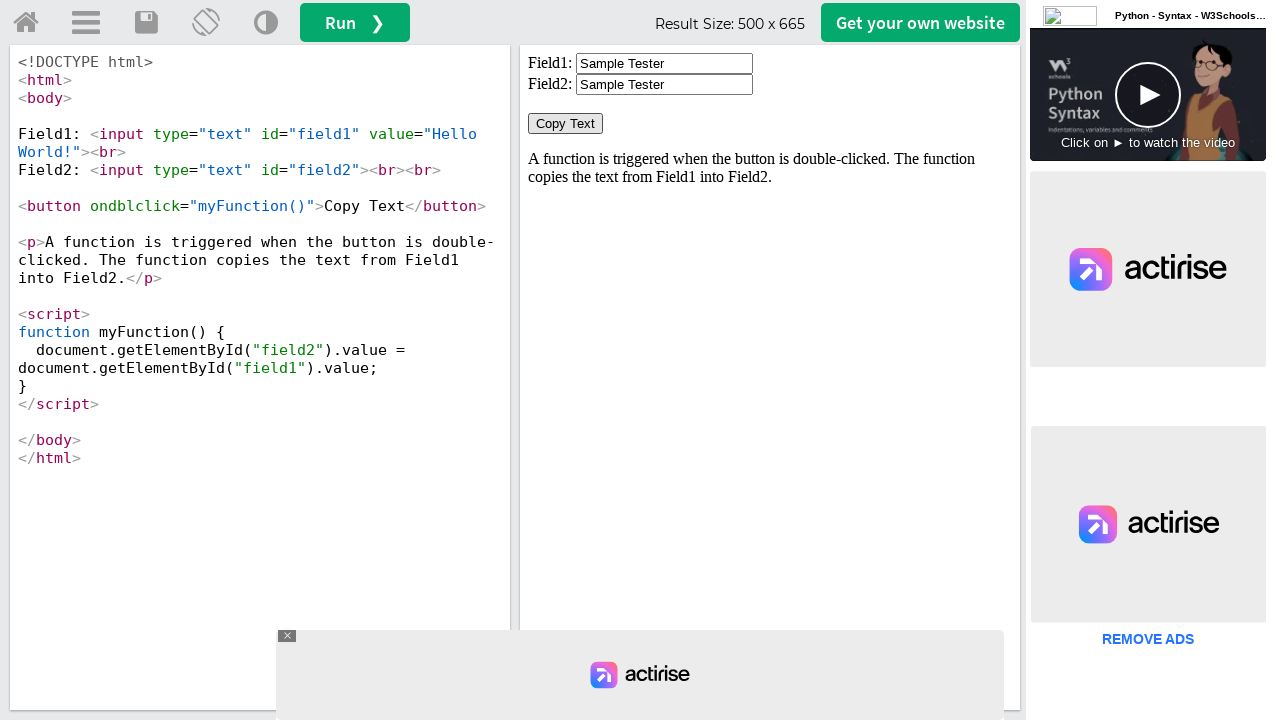

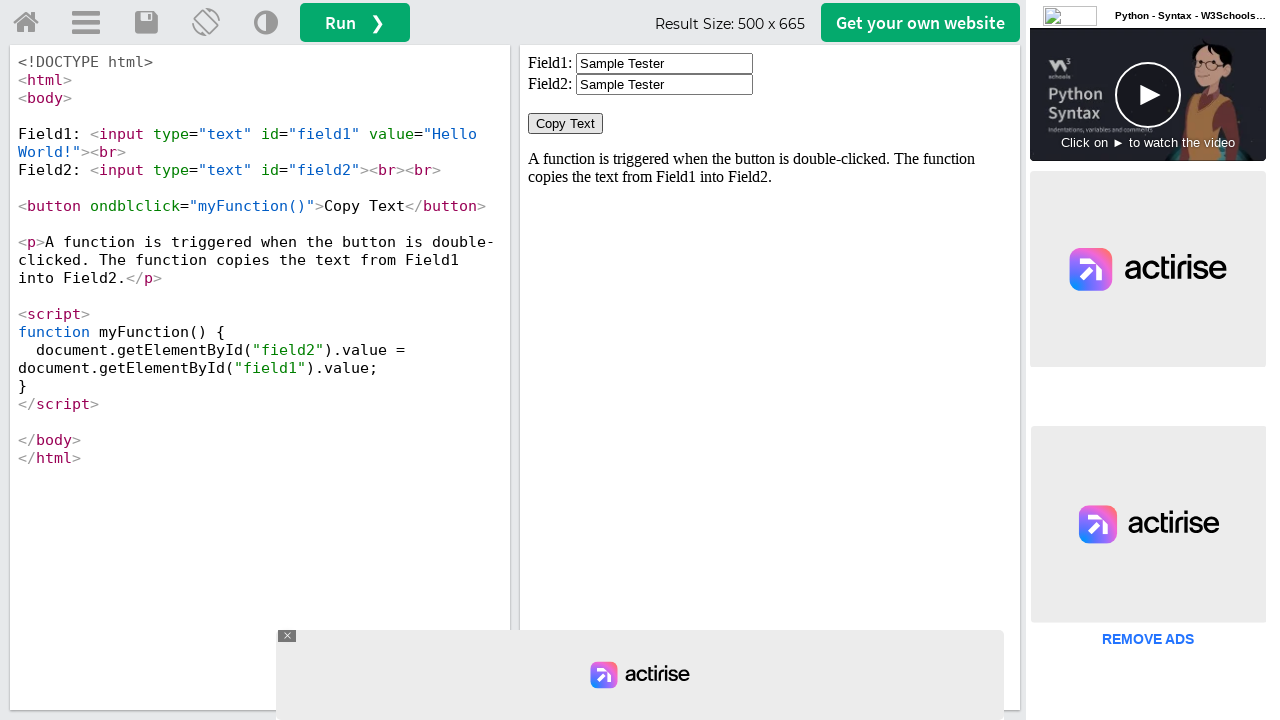